Tests login form with a very long invalid username and verifies the error message displayed

Starting URL: https://the-internet.herokuapp.com/login

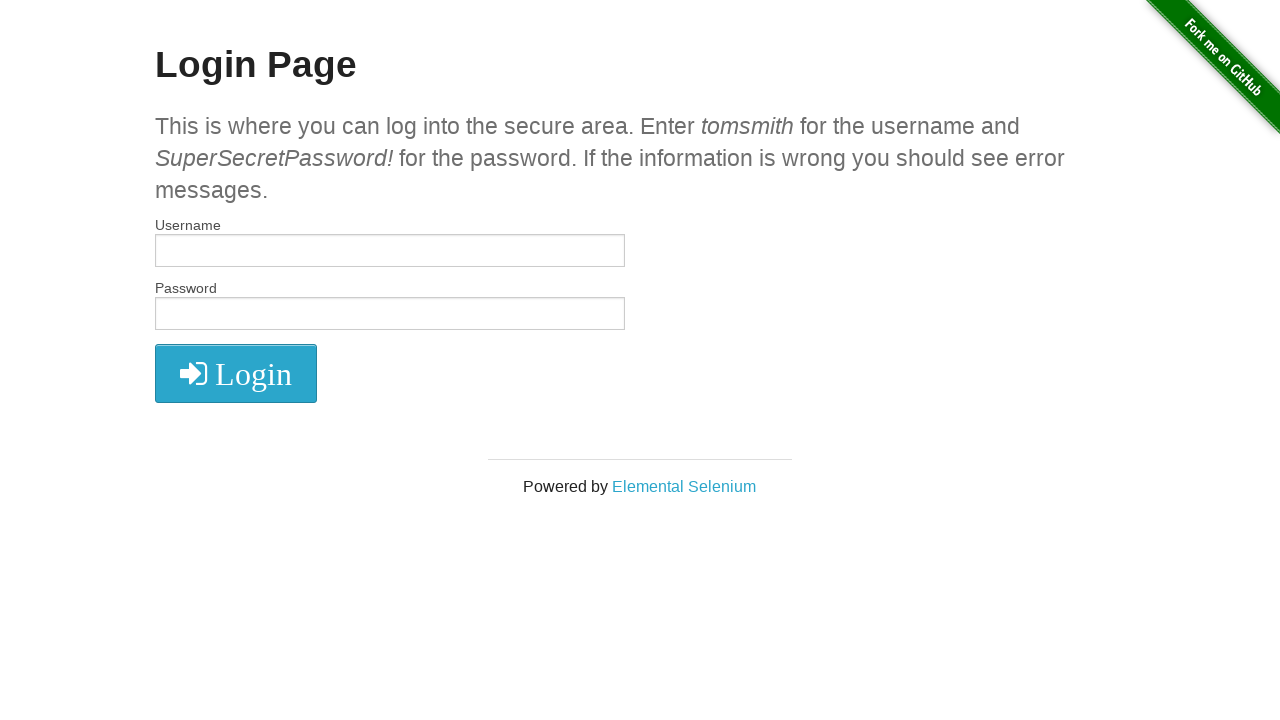

Filled username field with very long invalid username (127 characters) on #username
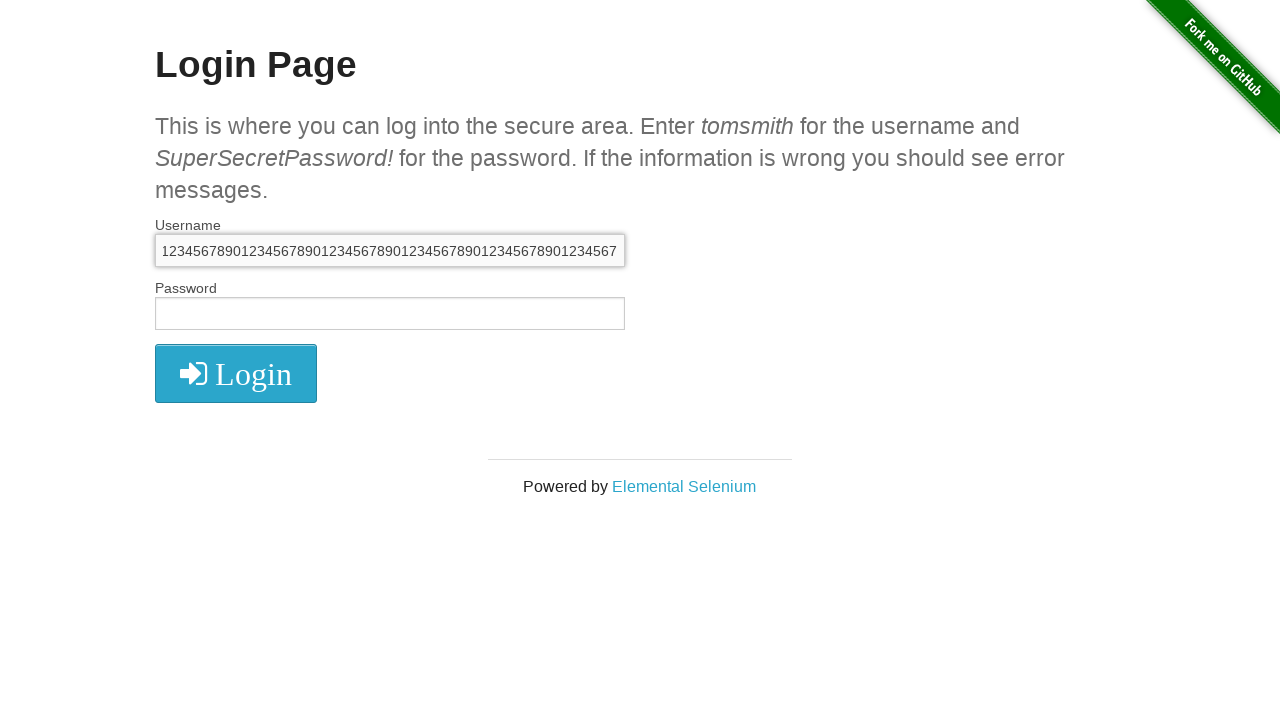

Filled password field with 'SuperSecretPassword!' on #password
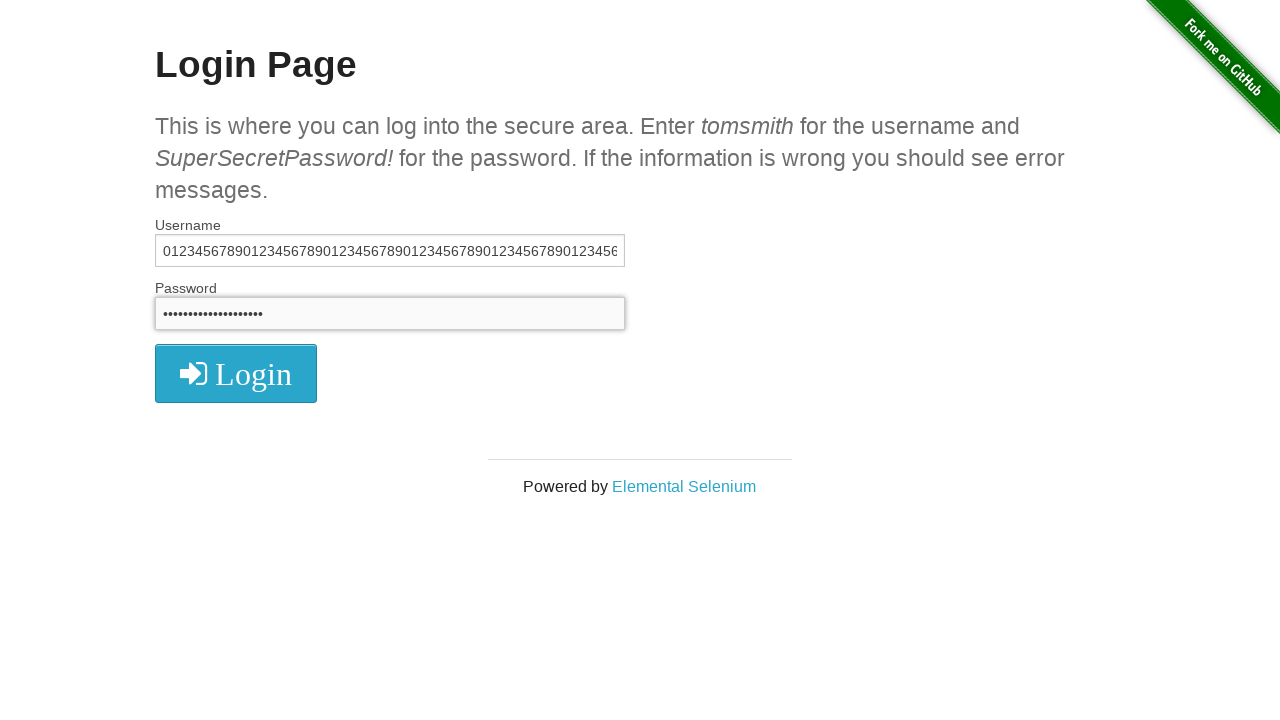

Clicked login button at (236, 373) on #login > button
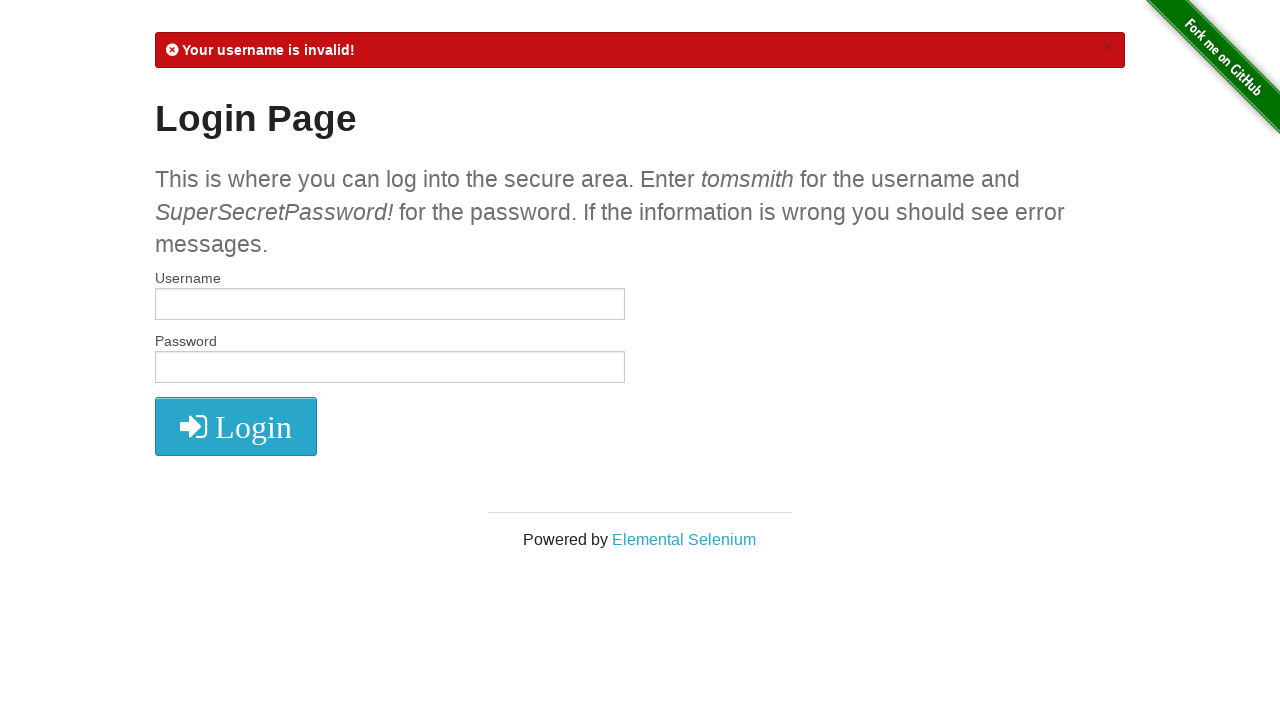

Error message appeared in flash notification
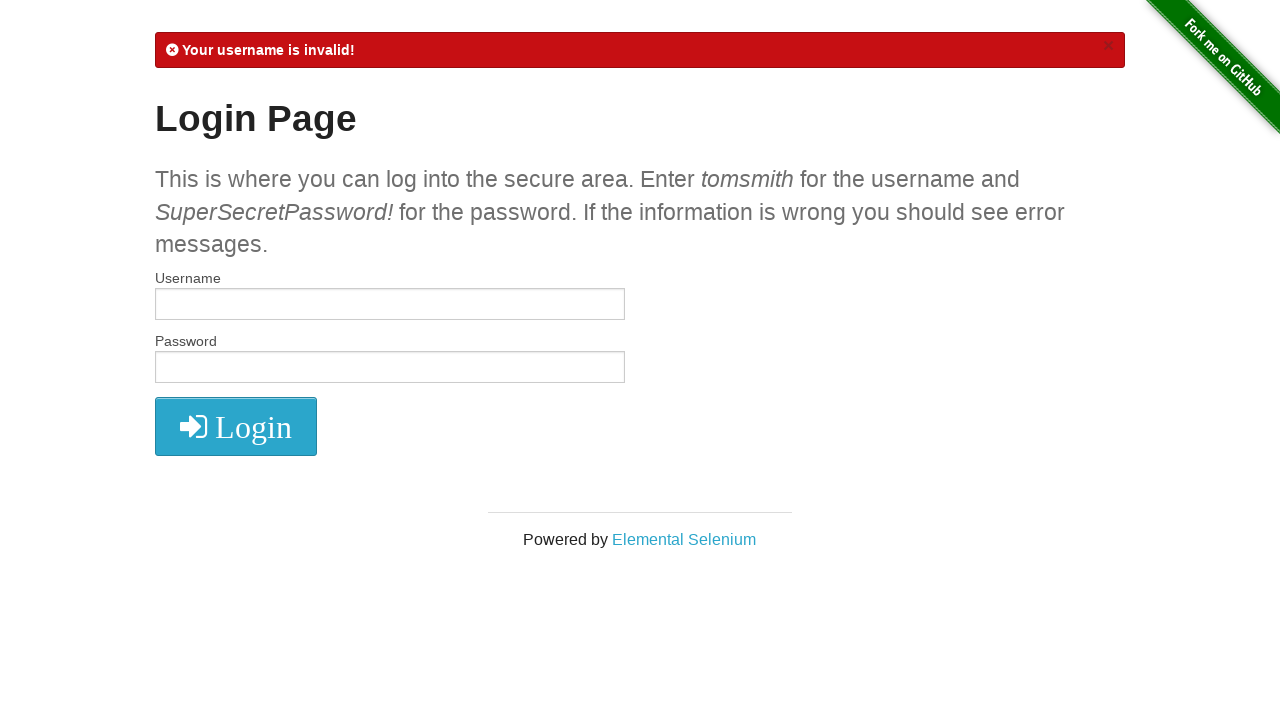

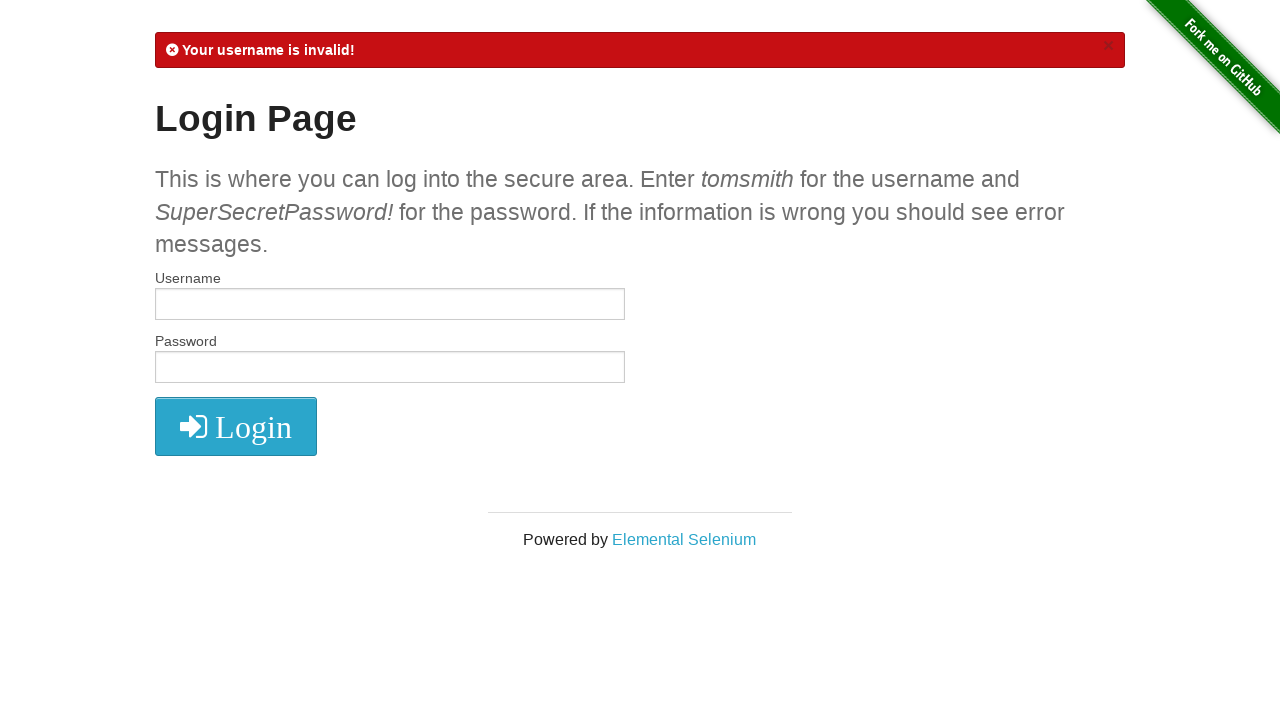